Tests JavaScript alert functionality by clicking a button to trigger an alert, accepting it, and verifying the result message

Starting URL: https://the-internet.herokuapp.com/javascript_alerts

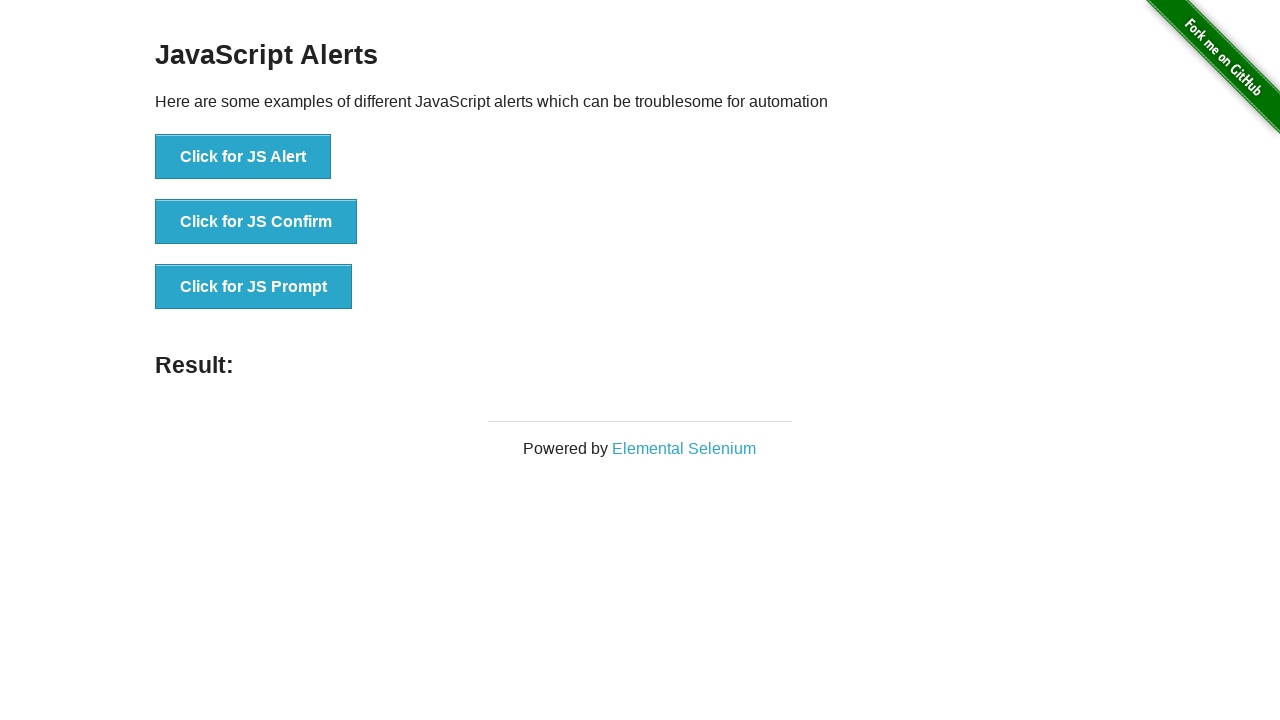

Clicked button to trigger JavaScript alert at (243, 157) on ul > li:first-child > button
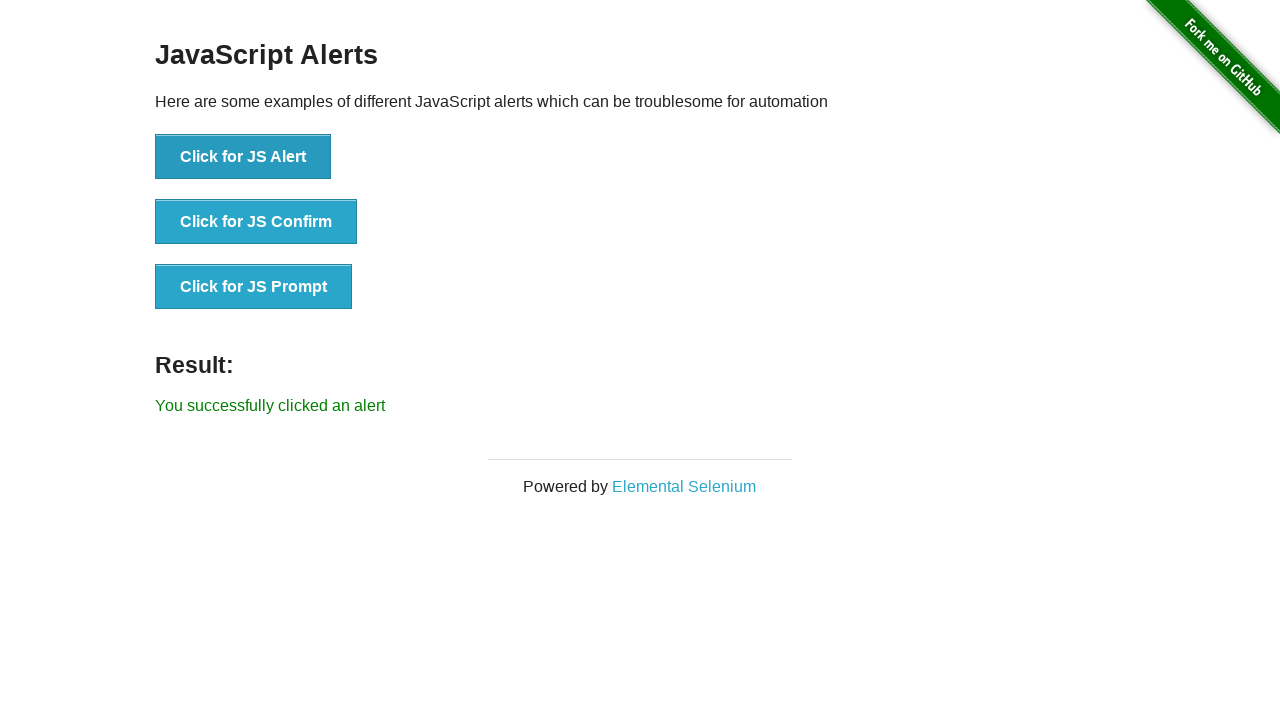

Set up dialog handler to accept alert
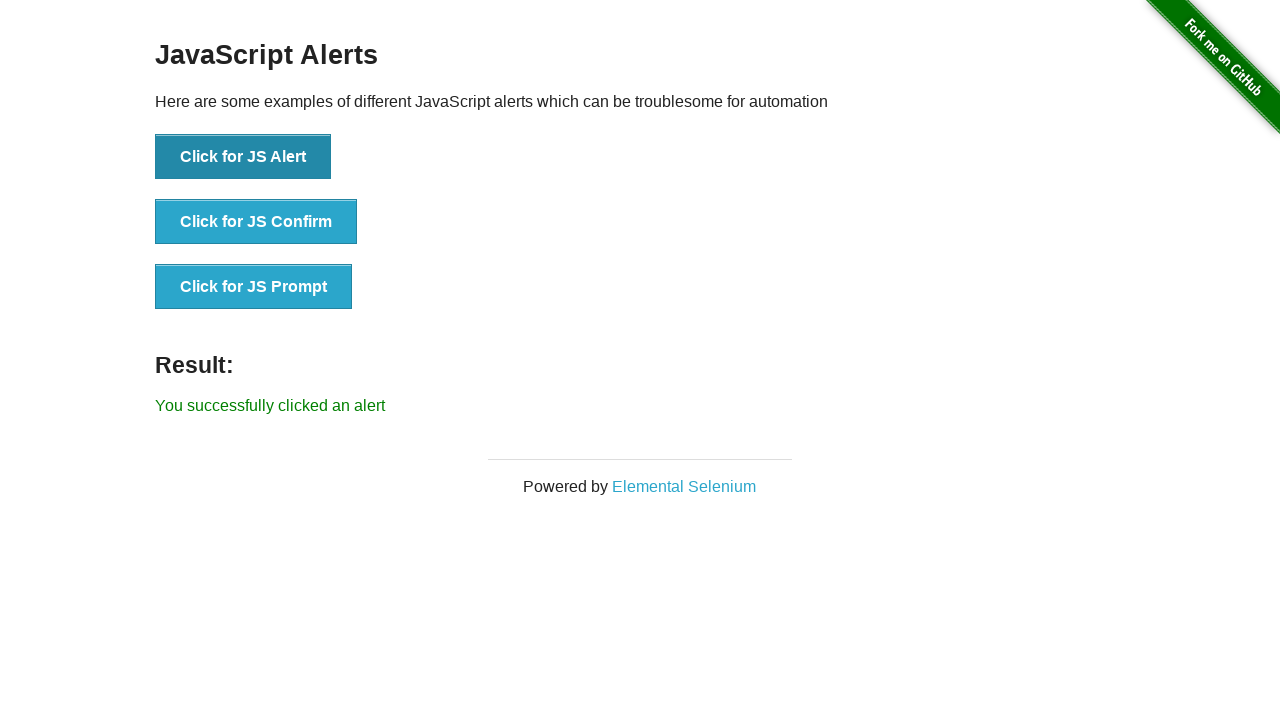

Verified result message is displayed after accepting alert
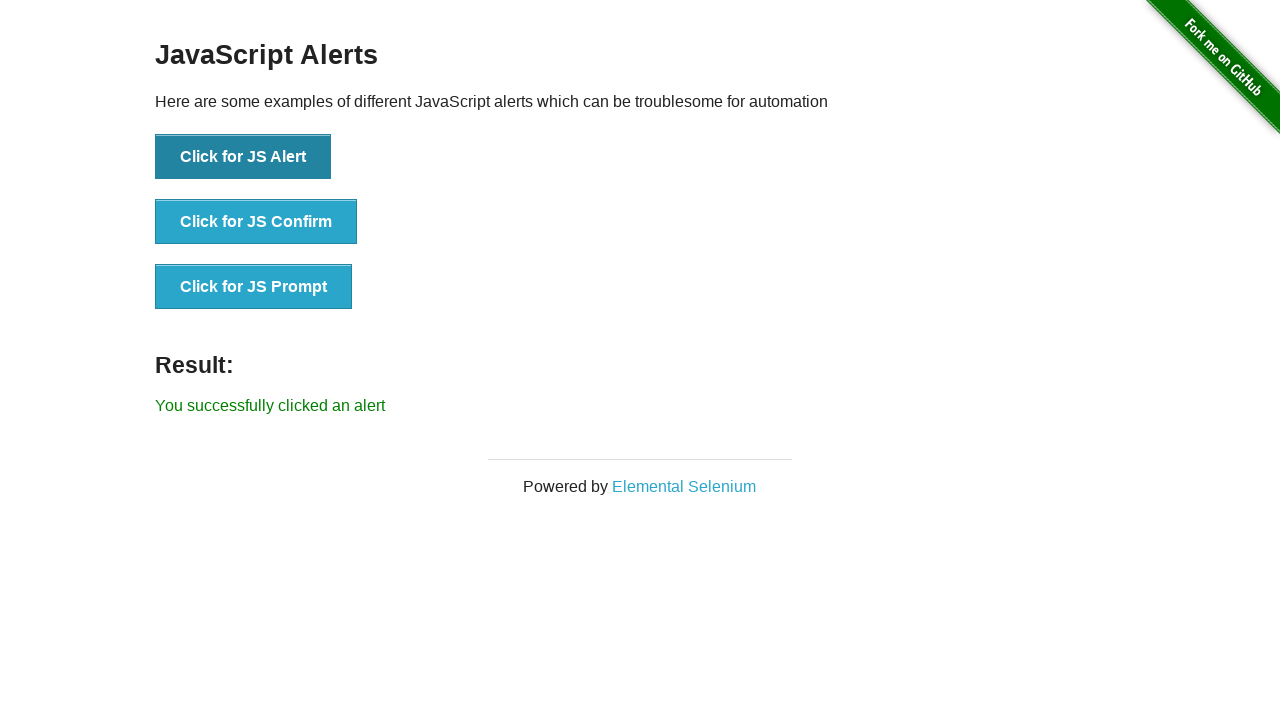

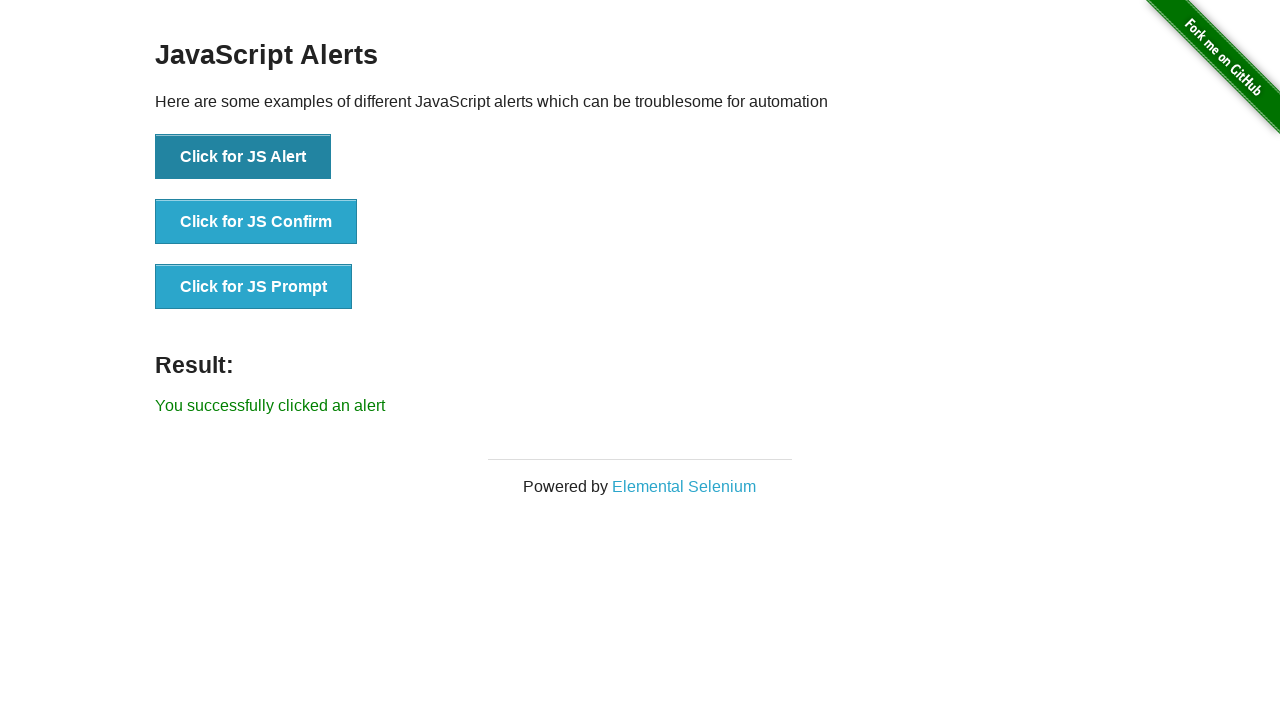